Tests a verification flow by clicking a verify button and checking that a success message is displayed

Starting URL: http://suninjuly.github.io/wait1.html

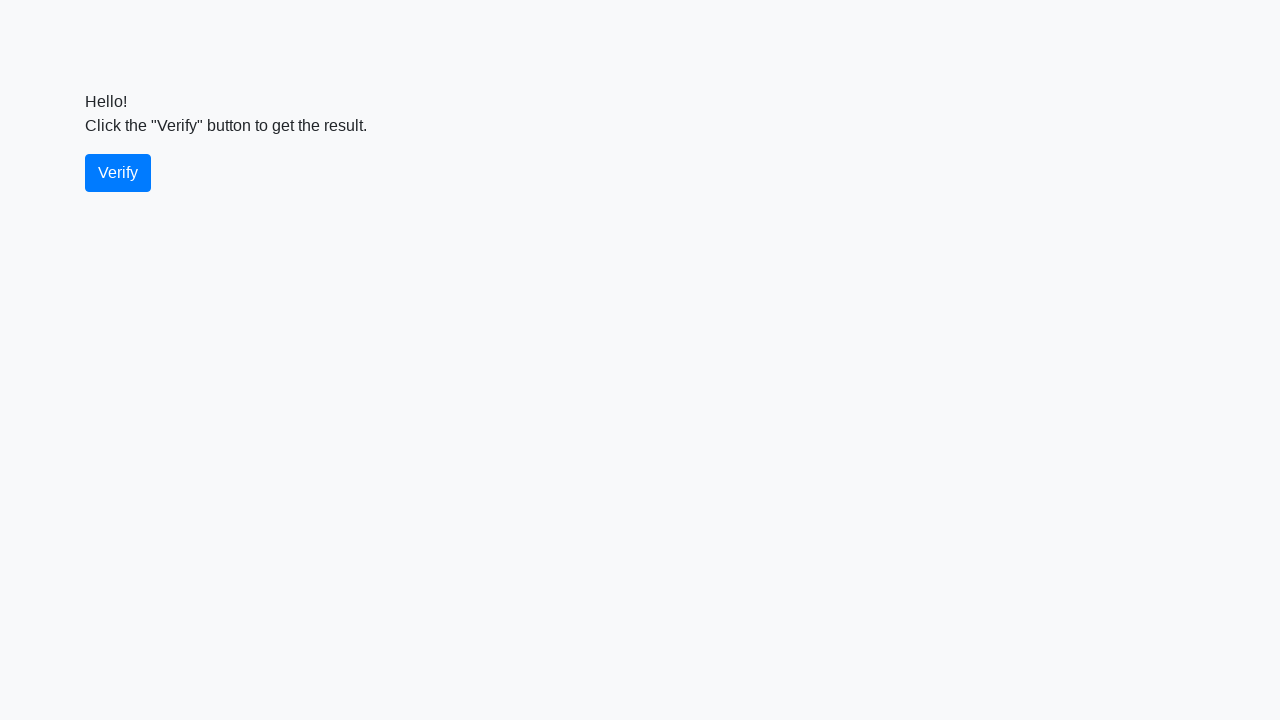

Waited for verify button to appear
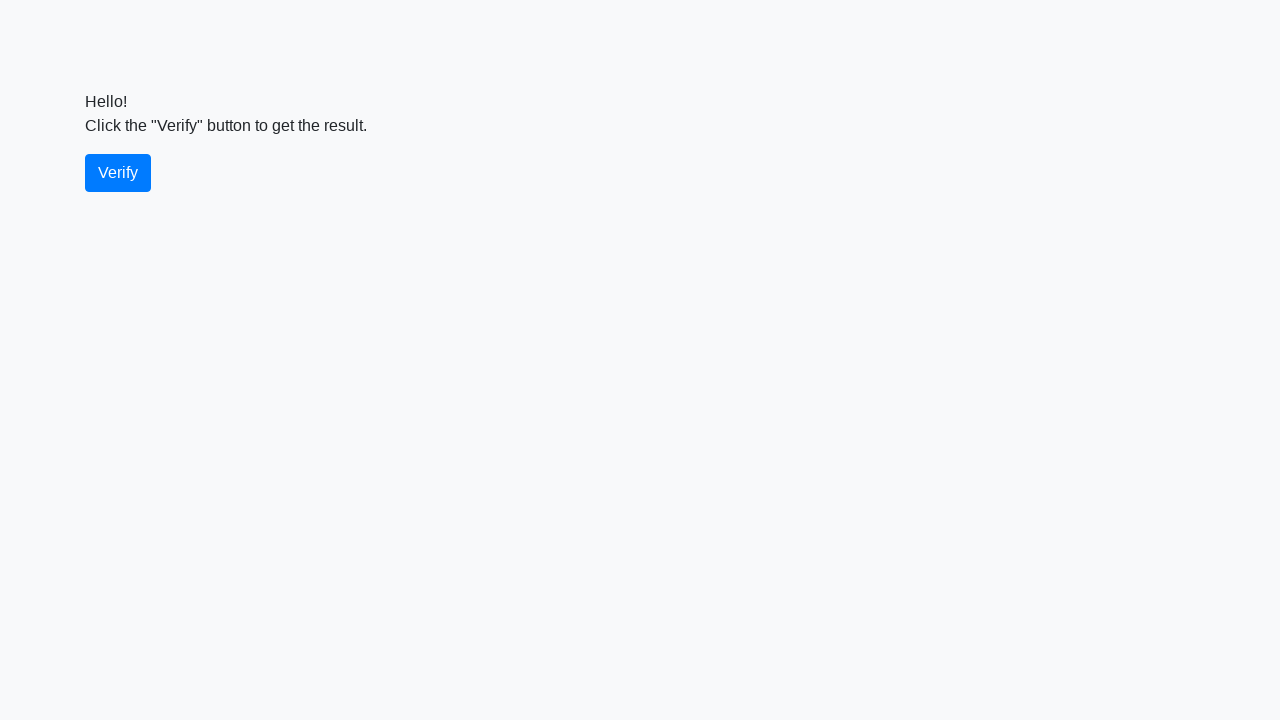

Clicked the verify button at (118, 173) on #verify
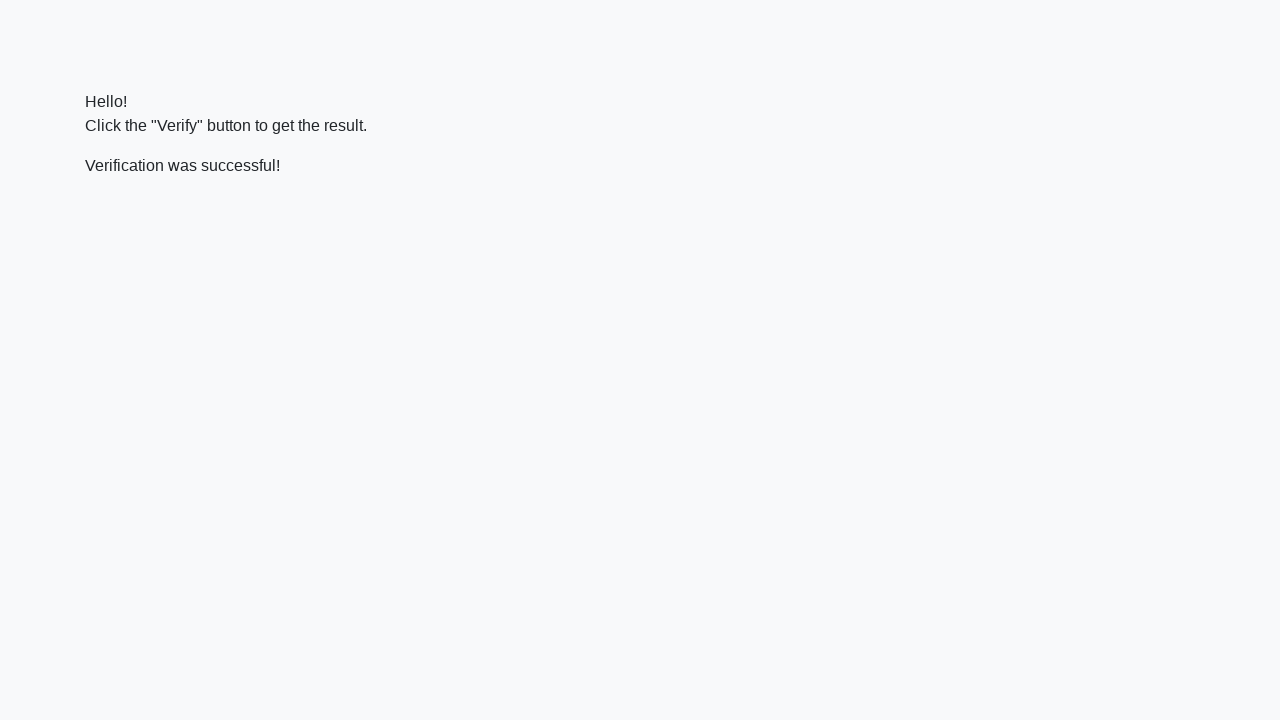

Verification message appeared
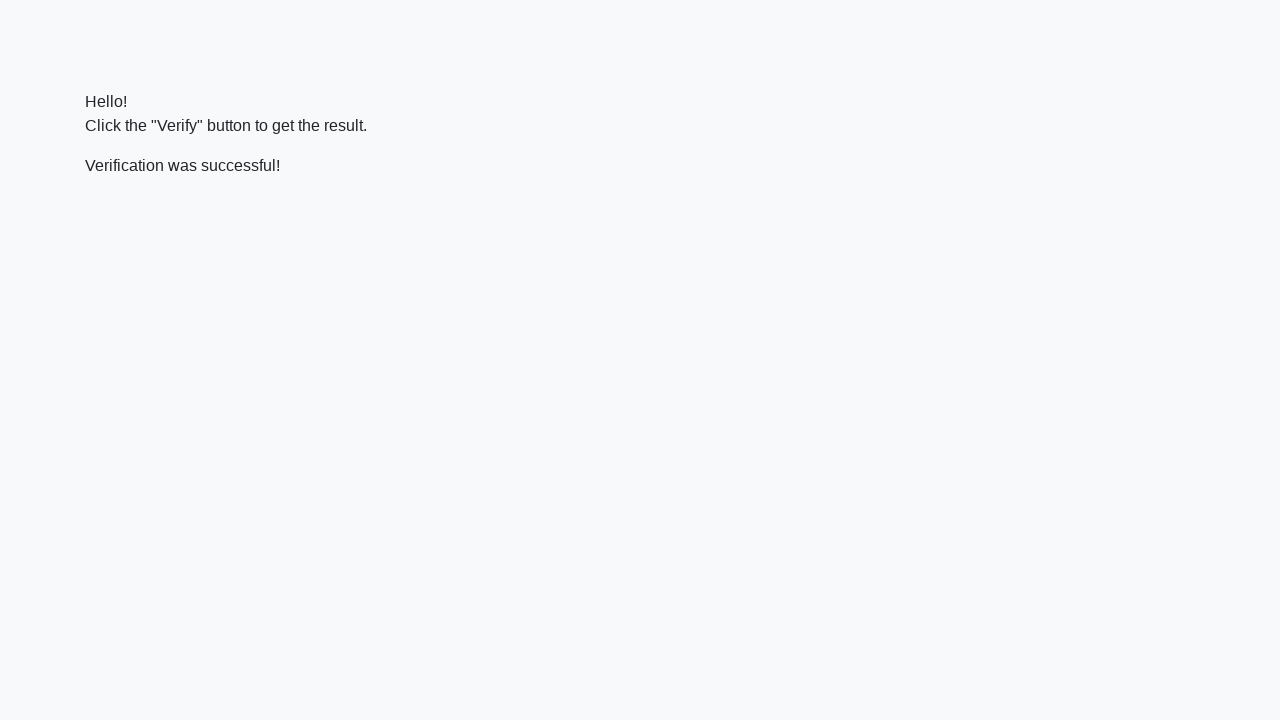

Verified that success message contains 'successful'
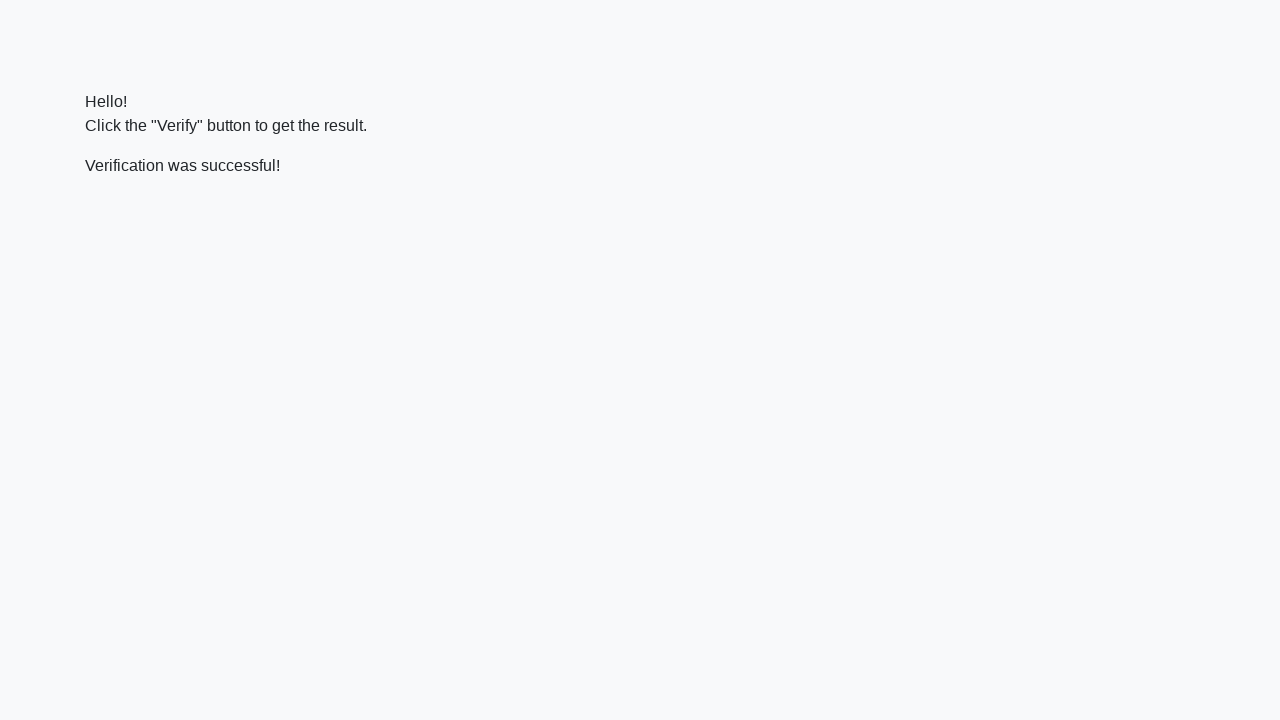

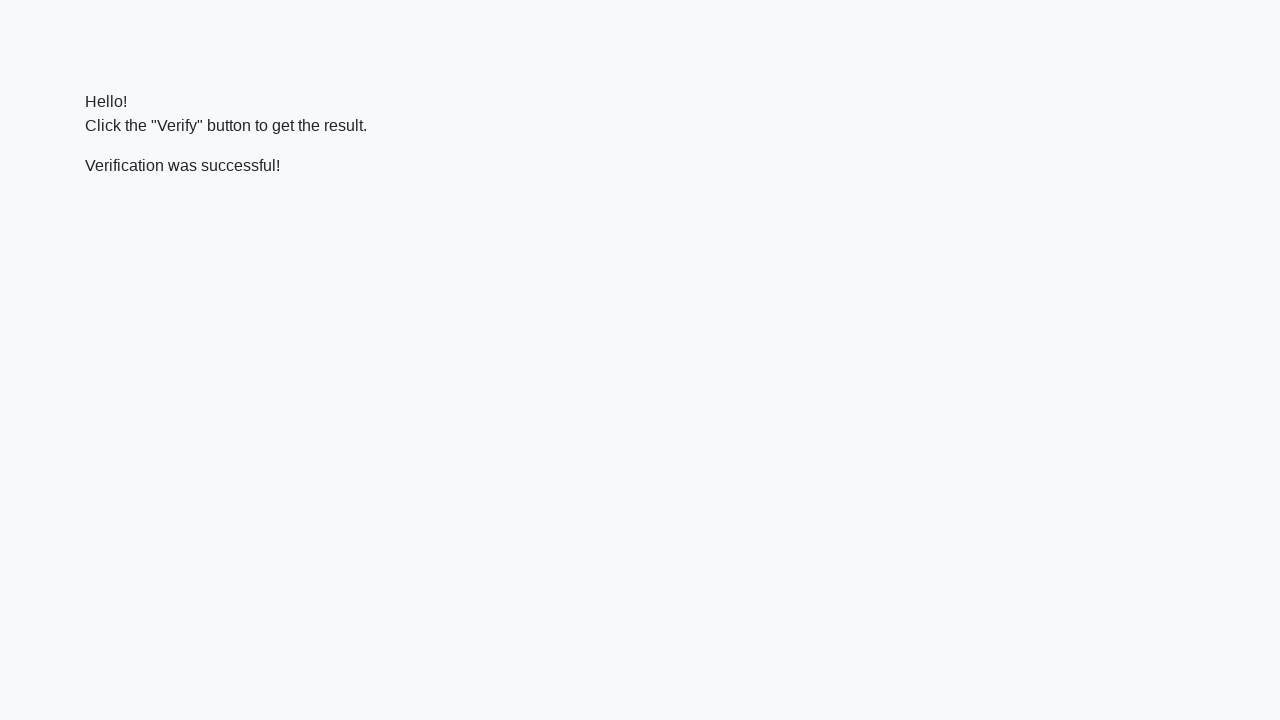